Tests a progress element UI by entering a numeric value in an input field, clicking a button to trigger the progress, and then interacting with a select dropdown.

Starting URL: https://demoapps.qspiders.com/ui/progress/element?sublist=2

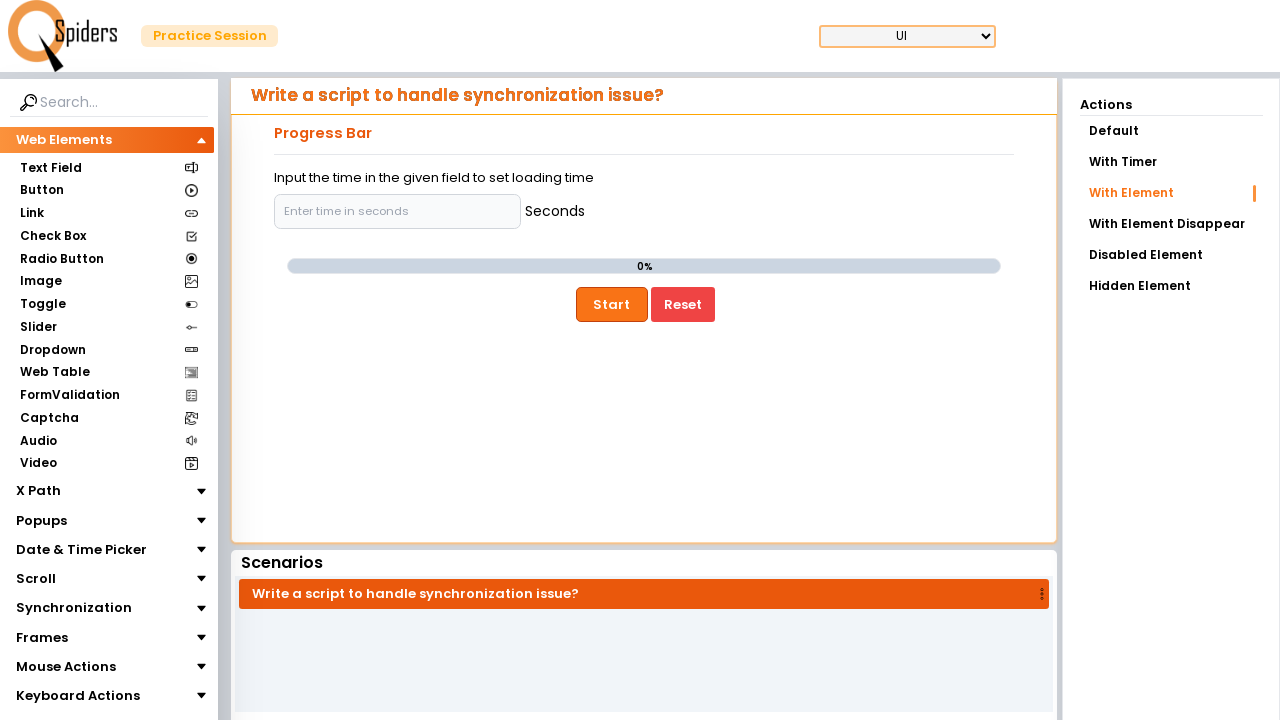

Waited for page to load with networkidle state
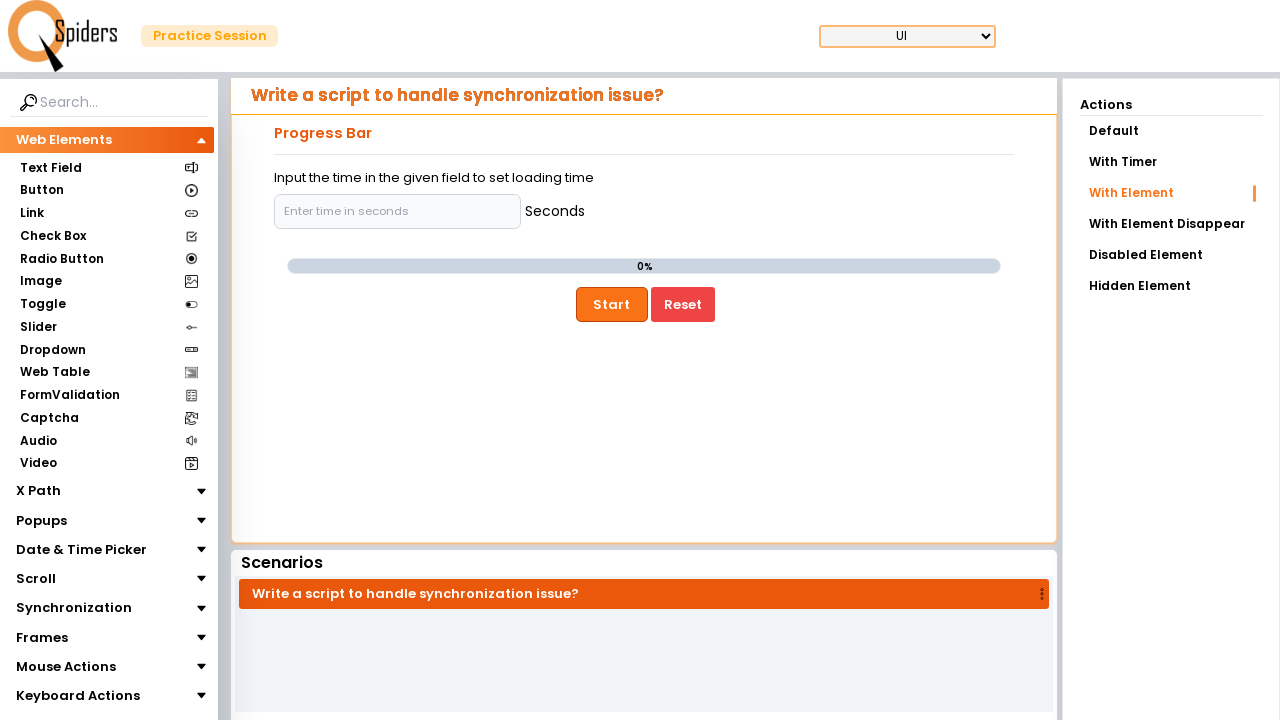

Entered value '3' in the input field on //*[@id="demoUI"]/main/section/article/aside/div/aside/div/section/section/input
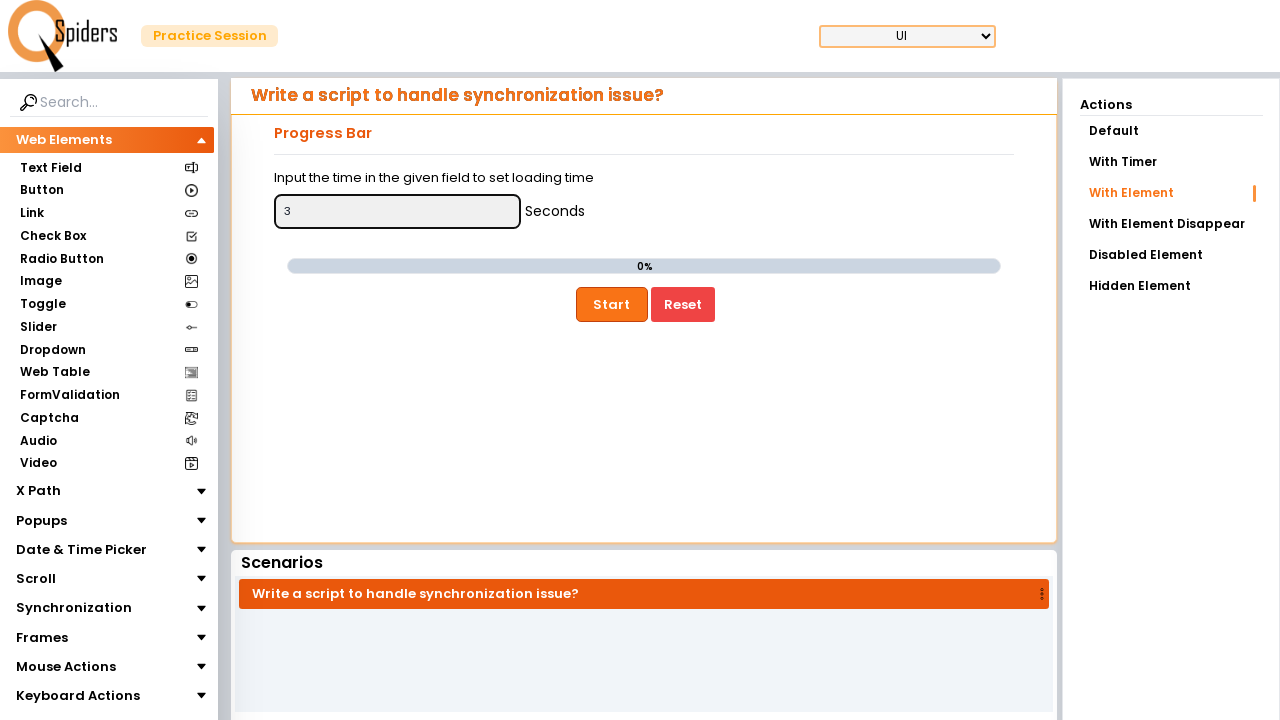

Clicked the button to start progress at (612, 304) on xpath=//*[@id="demoUI"]/main/section/article/aside/div/aside/div/div/div[2]/butt
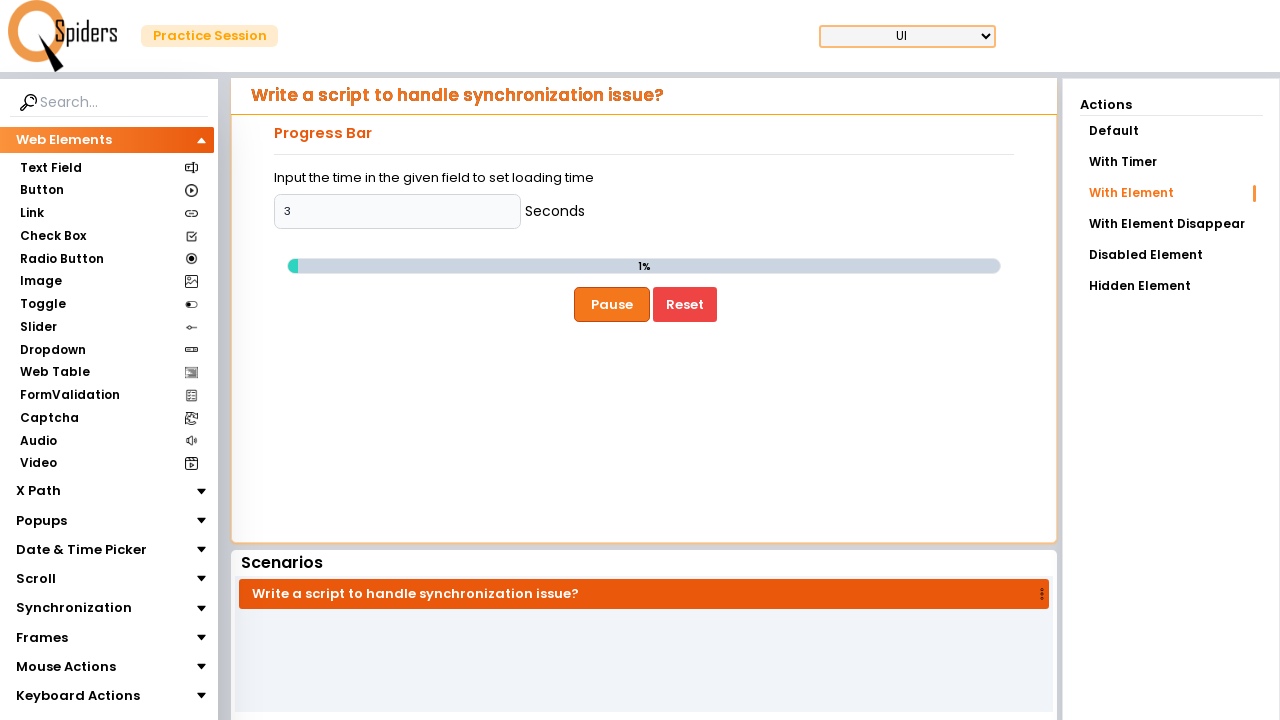

Waited 5 seconds for progress to complete
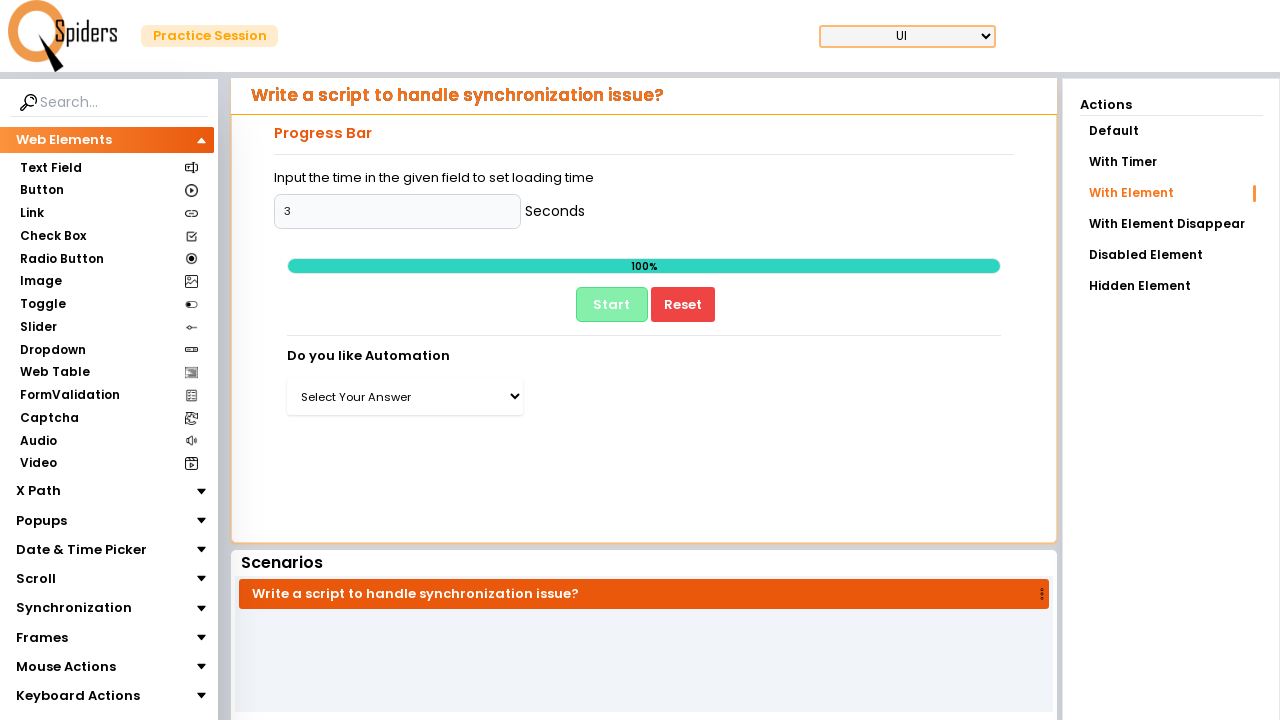

Clicked the select dropdown at (405, 397) on xpath=//*[@id="demoUI"]/main/section/article/aside/div/aside/div/div/section/sel
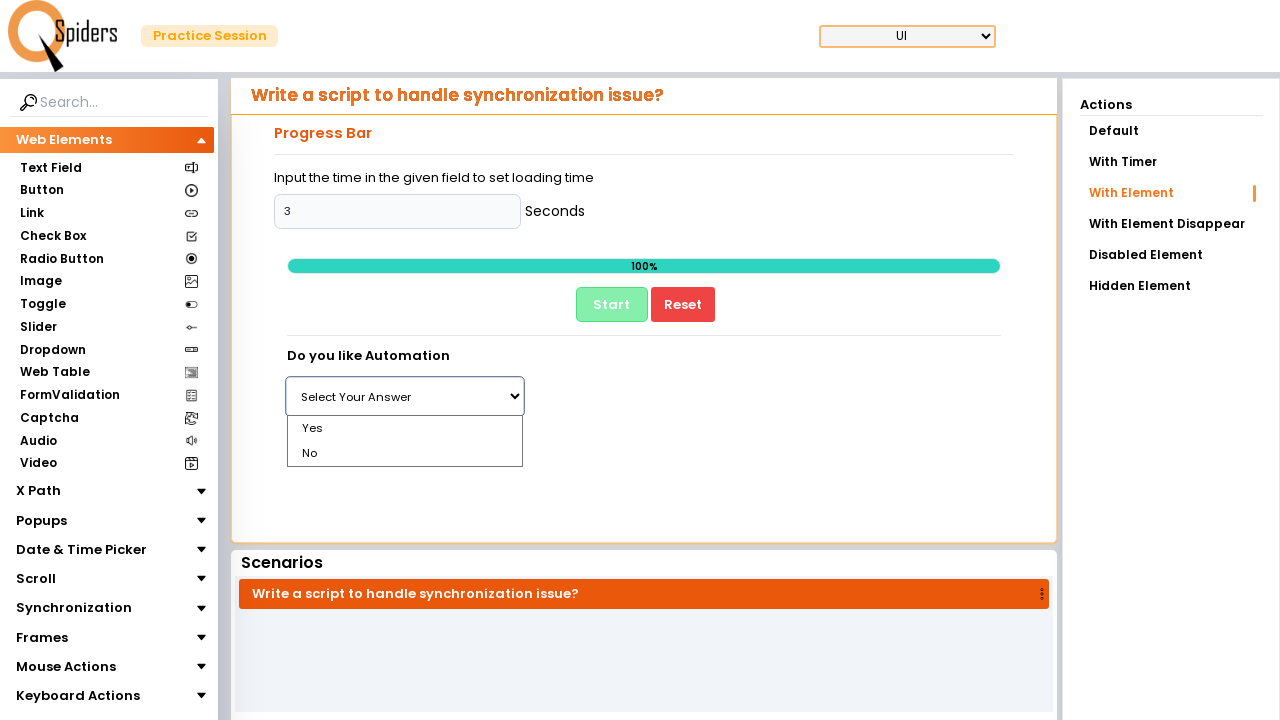

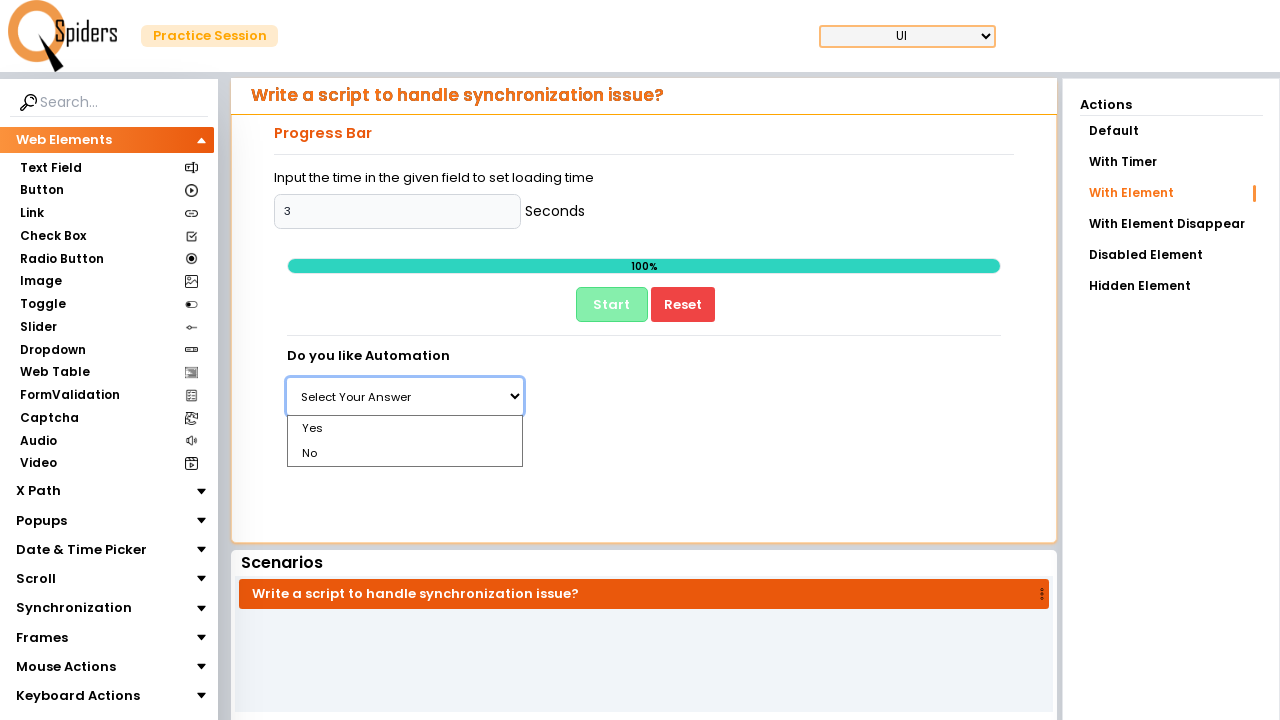